Tests the UBB website by searching for a keyword and switching to the English language version

Starting URL: http://www.cs.ubbcluj.ro/

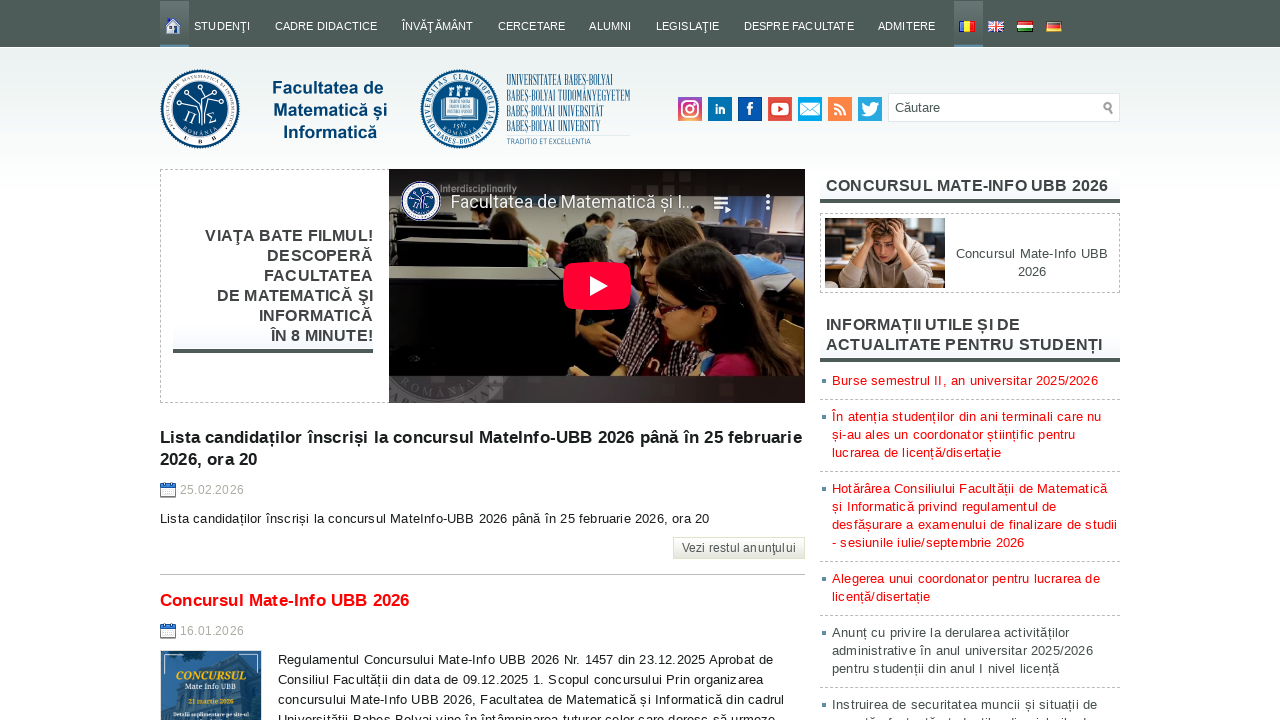

Filled search field with 'computer science' on input[name='s']
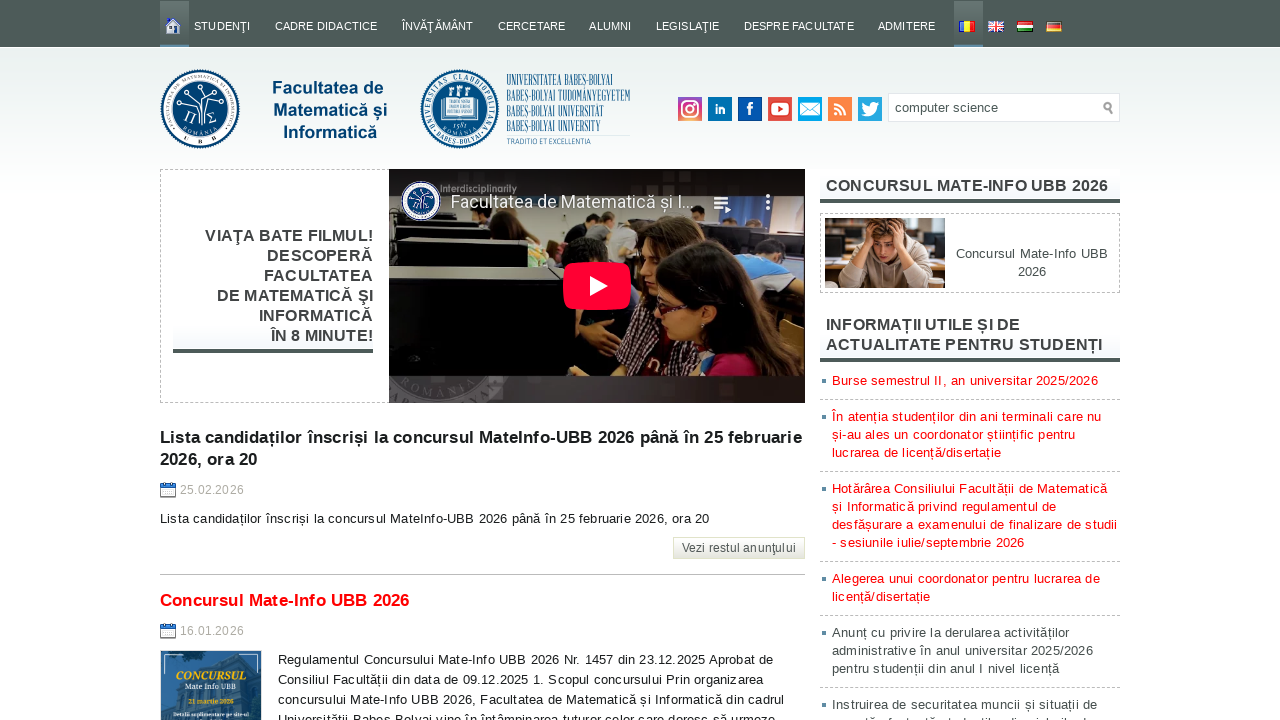

Pressed Enter to submit search on input[name='s']
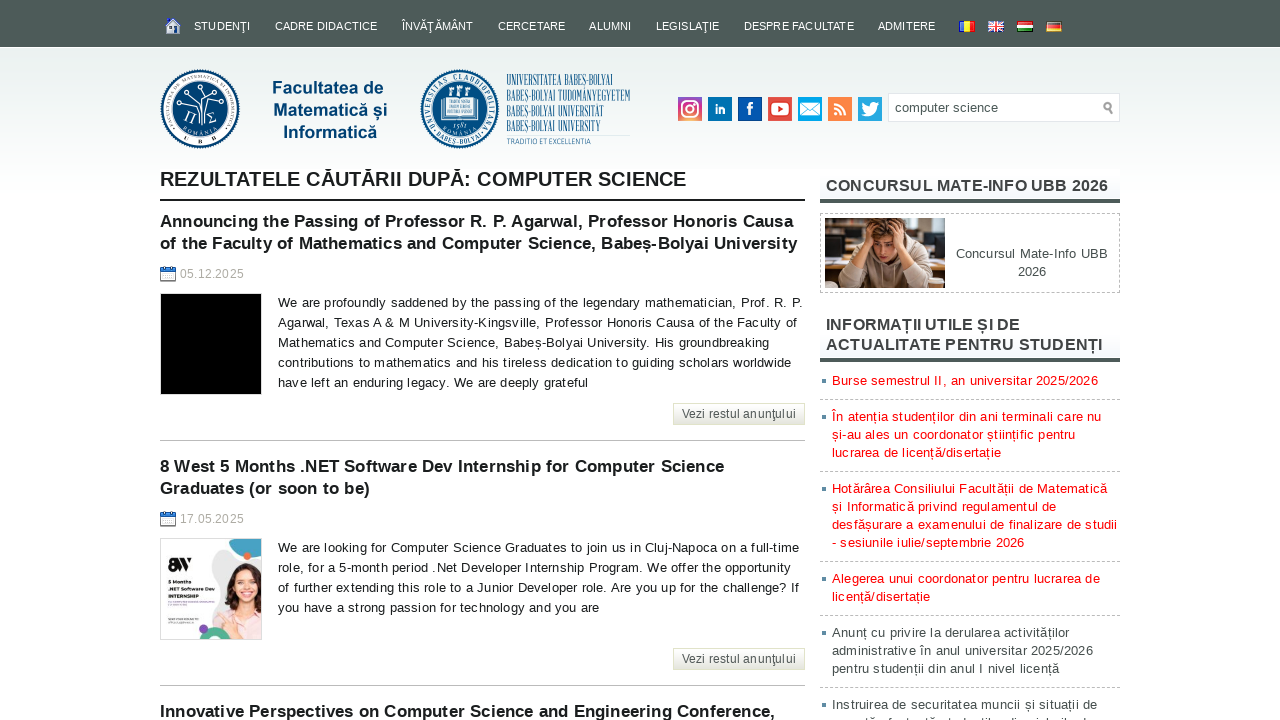

Clicked English language link to switch to English version at (998, 24) on .lang-item-en a
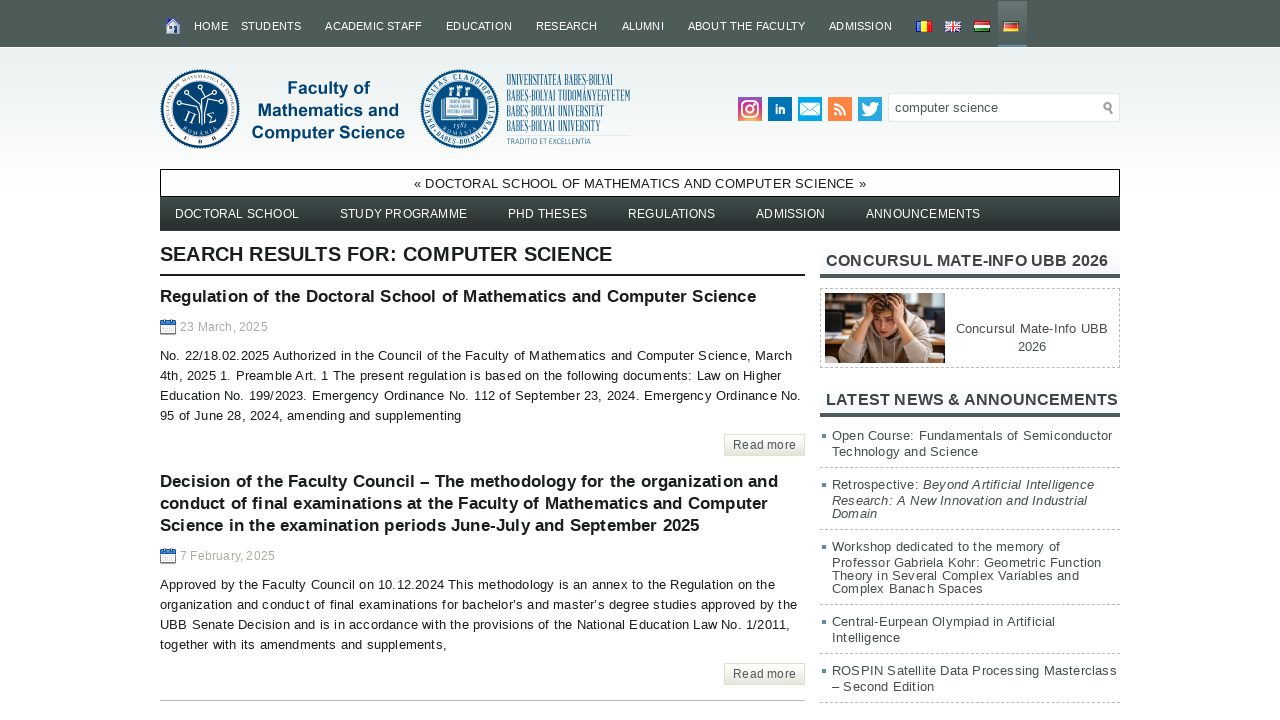

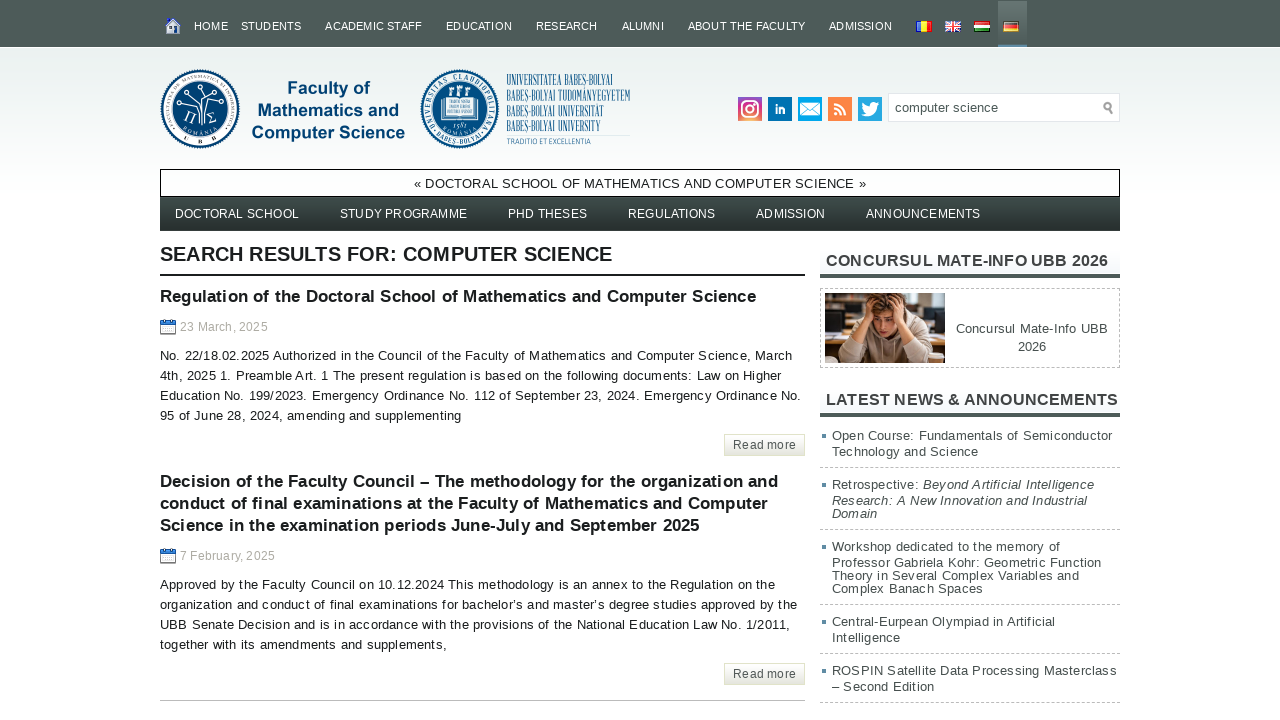